Clicks on the notes textarea element and verifies it exists on the forms page

Starting URL: https://dantegrek.github.io/testautomation-playground/forms.html

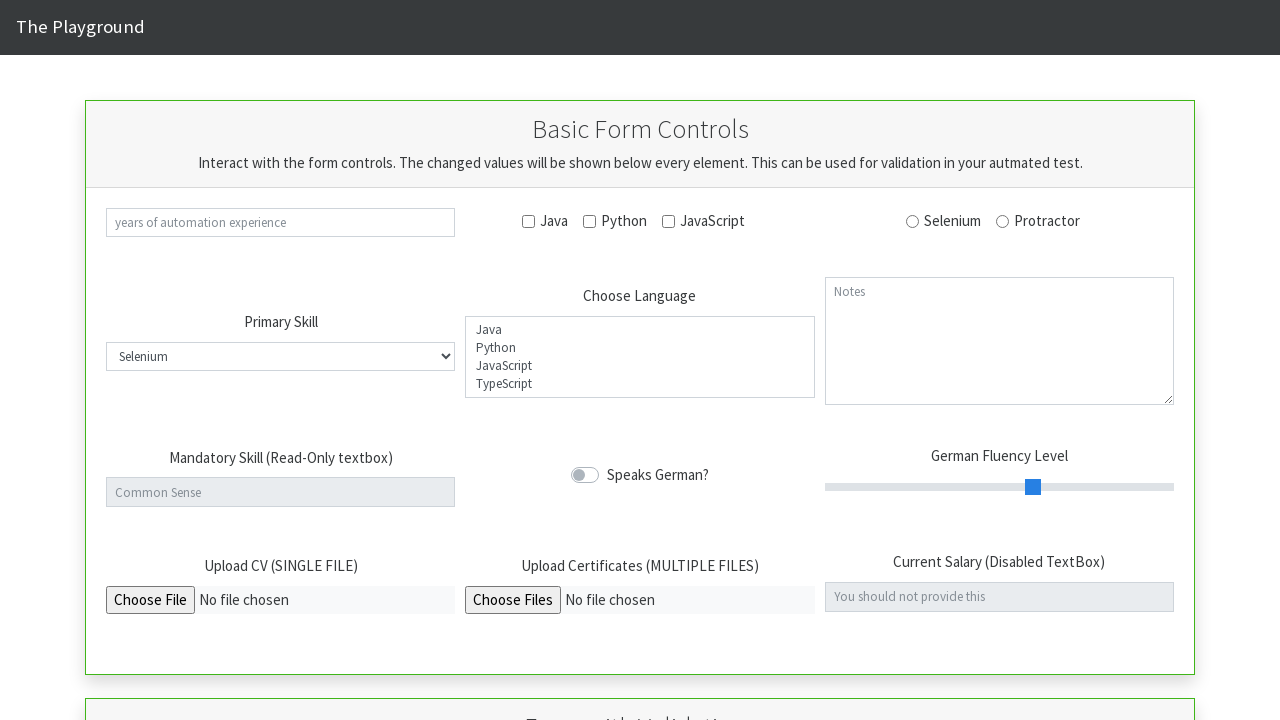

Navigated to forms page
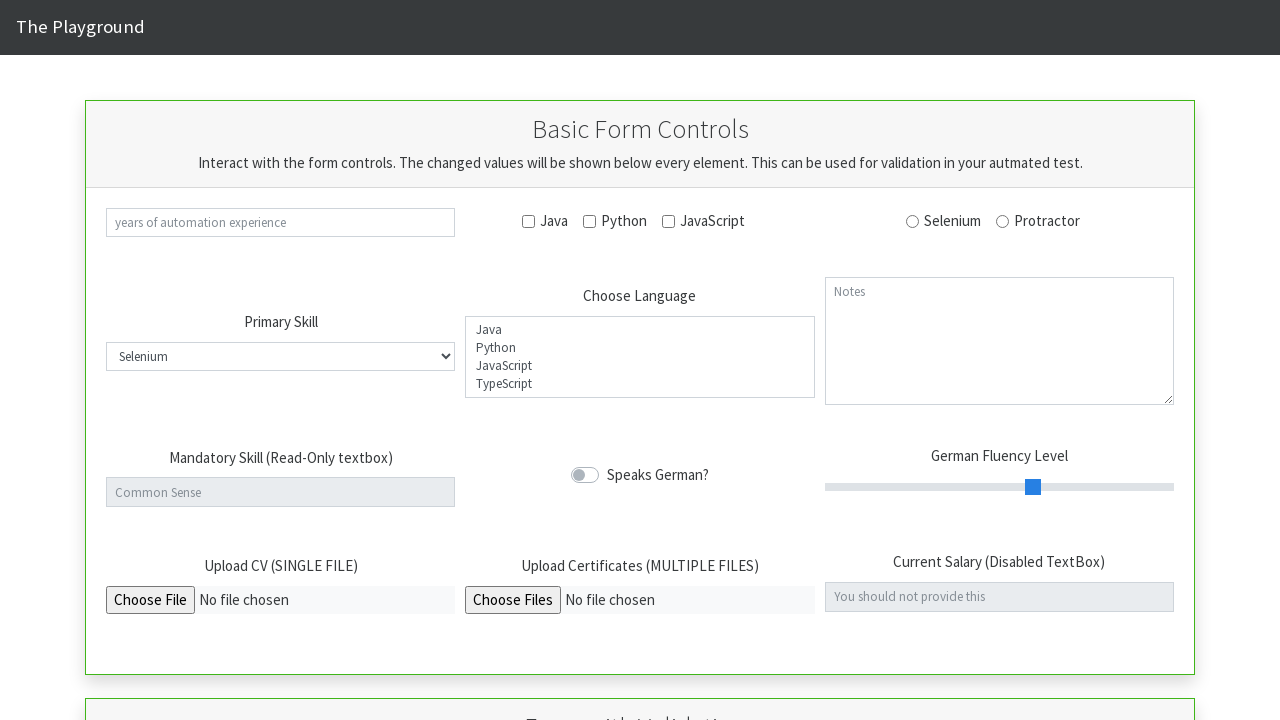

Clicked on notes textarea element at (999, 341) on #notes
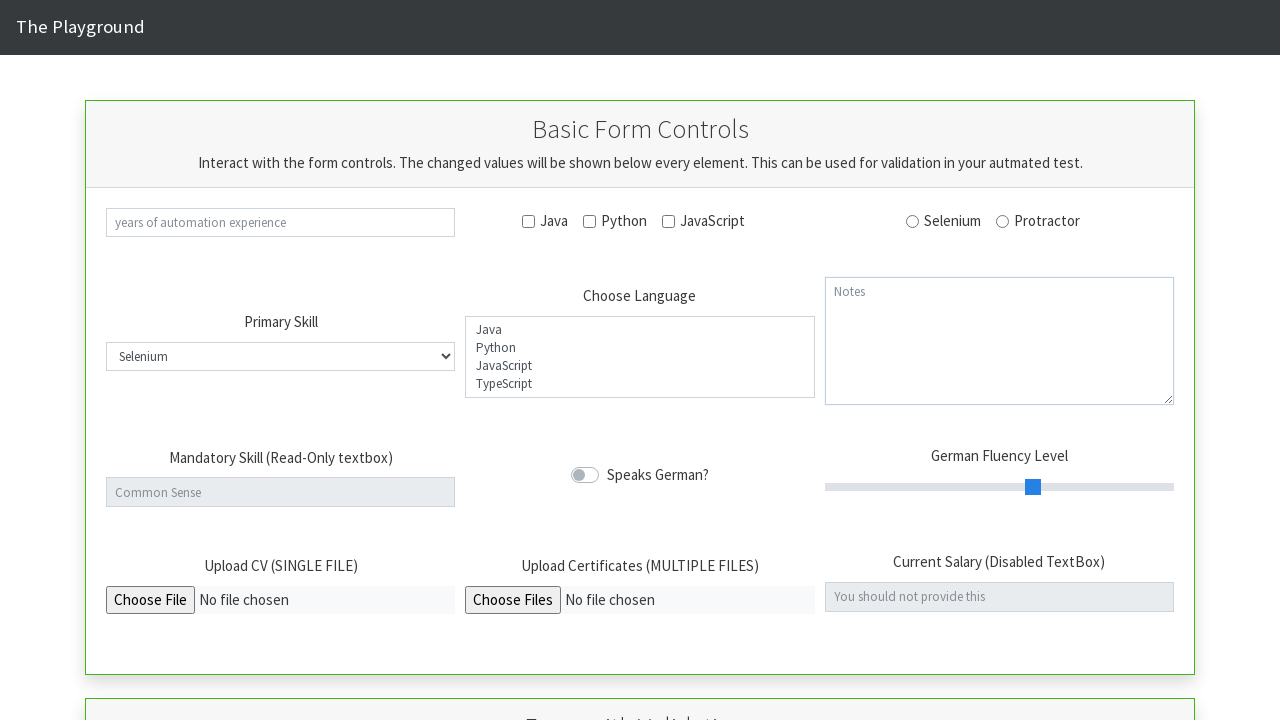

Verified notes textarea element exists on the page
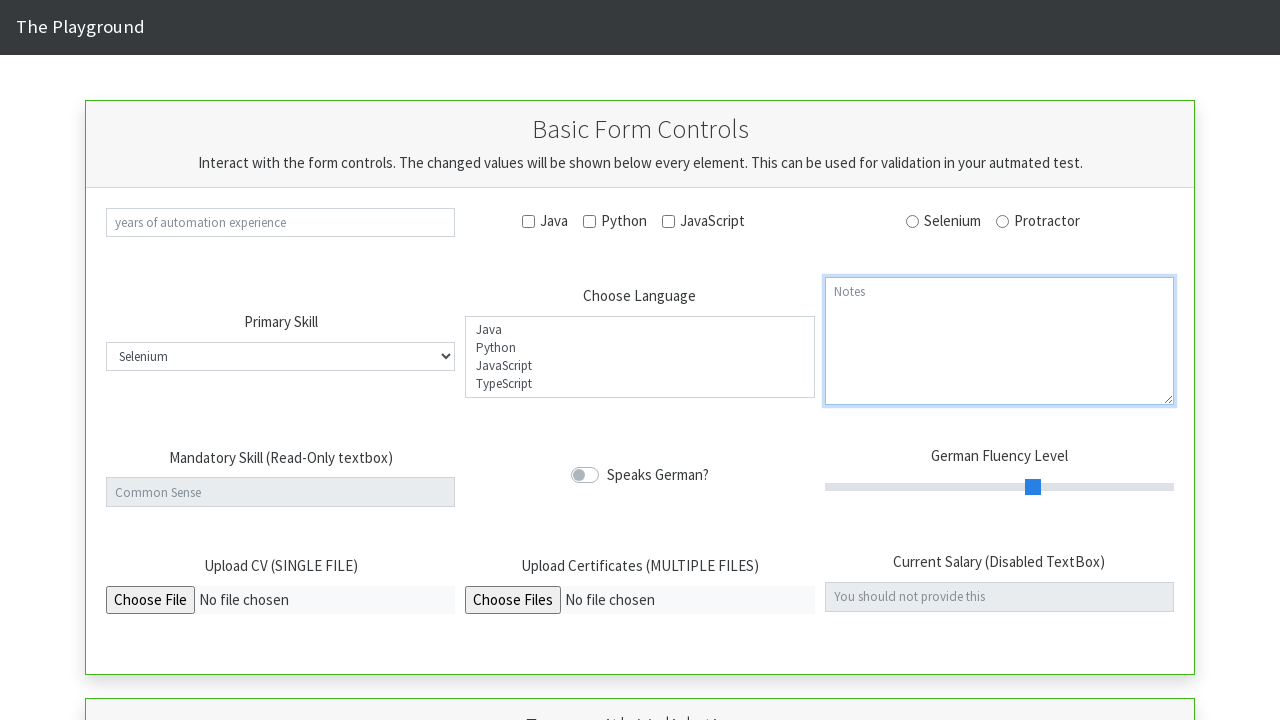

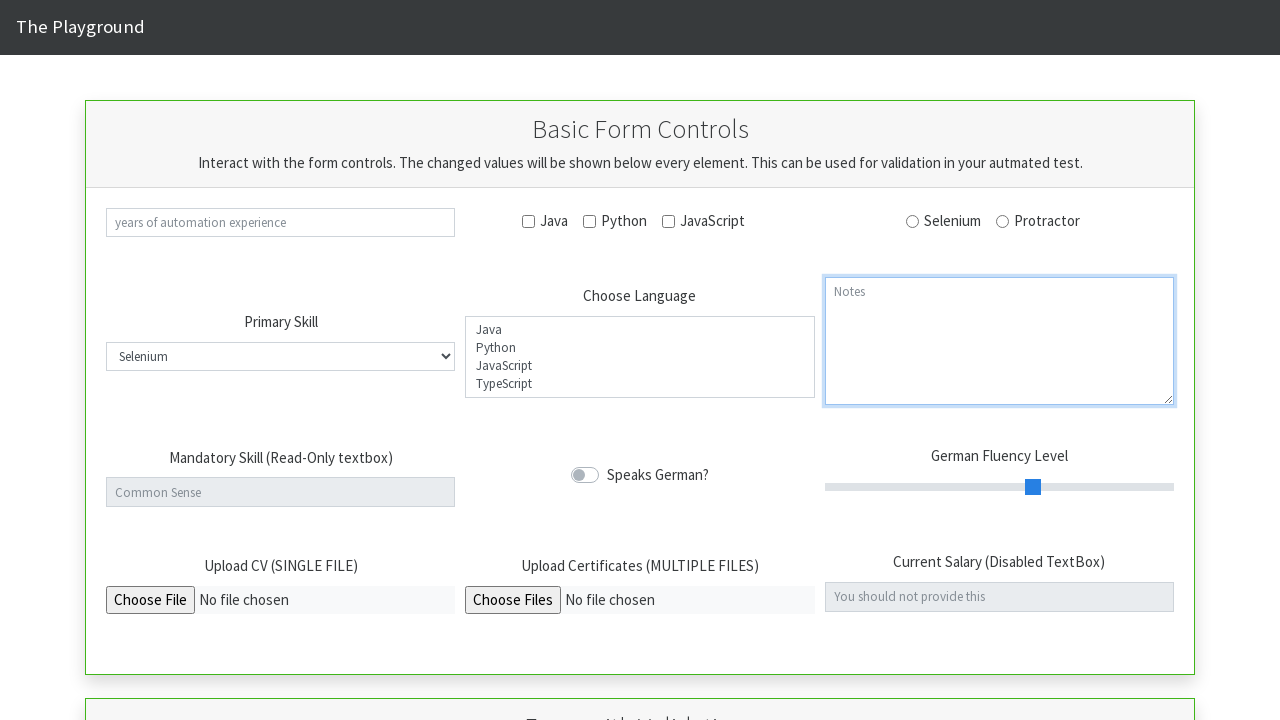